Tests the text box form on DemoQA by clicking Elements tab, selecting Text Box, filling in user details (name, email, addresses), and submitting the form.

Starting URL: https://demoqa.com/

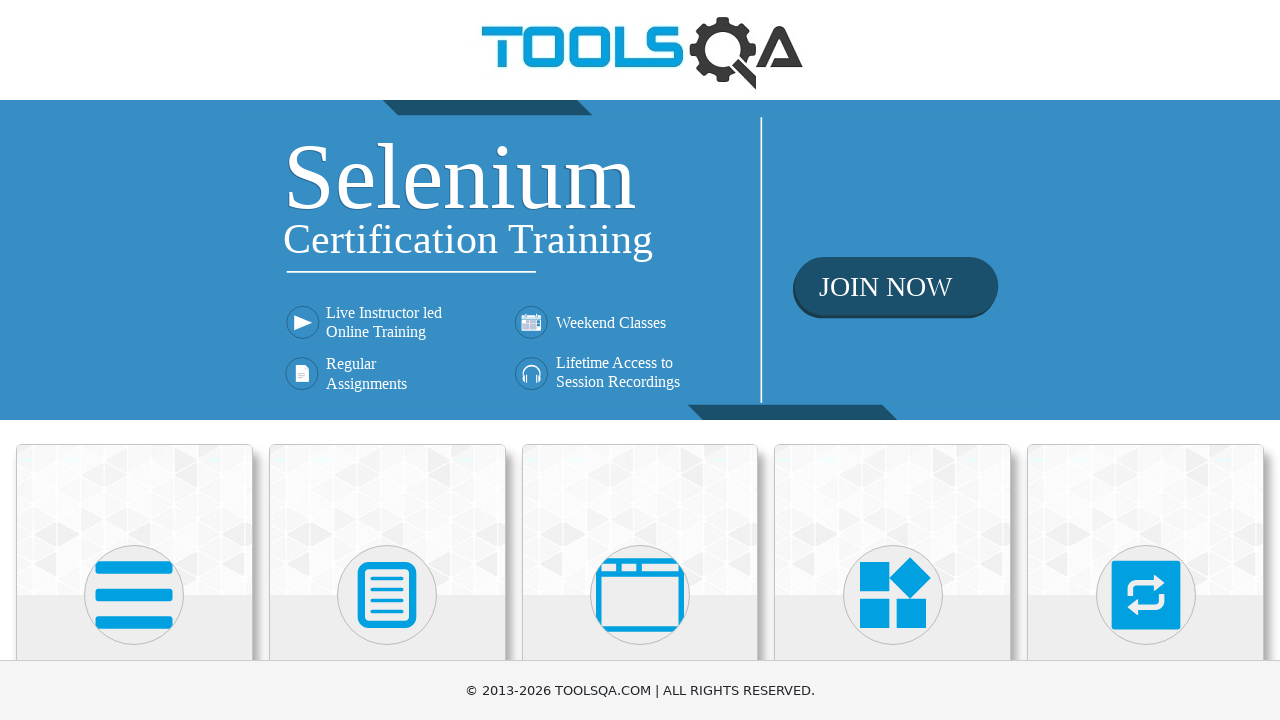

Clicked on Elements card at (134, 520) on .card-up
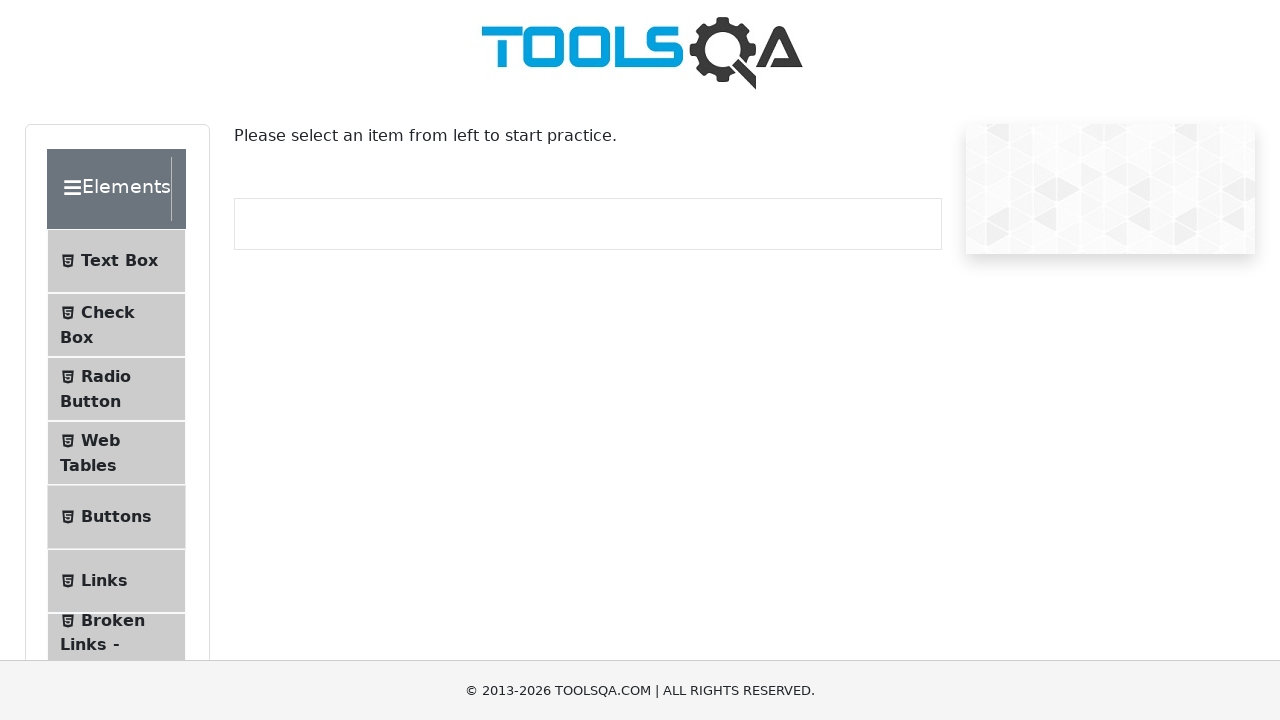

Waited 1000ms for Elements card to load
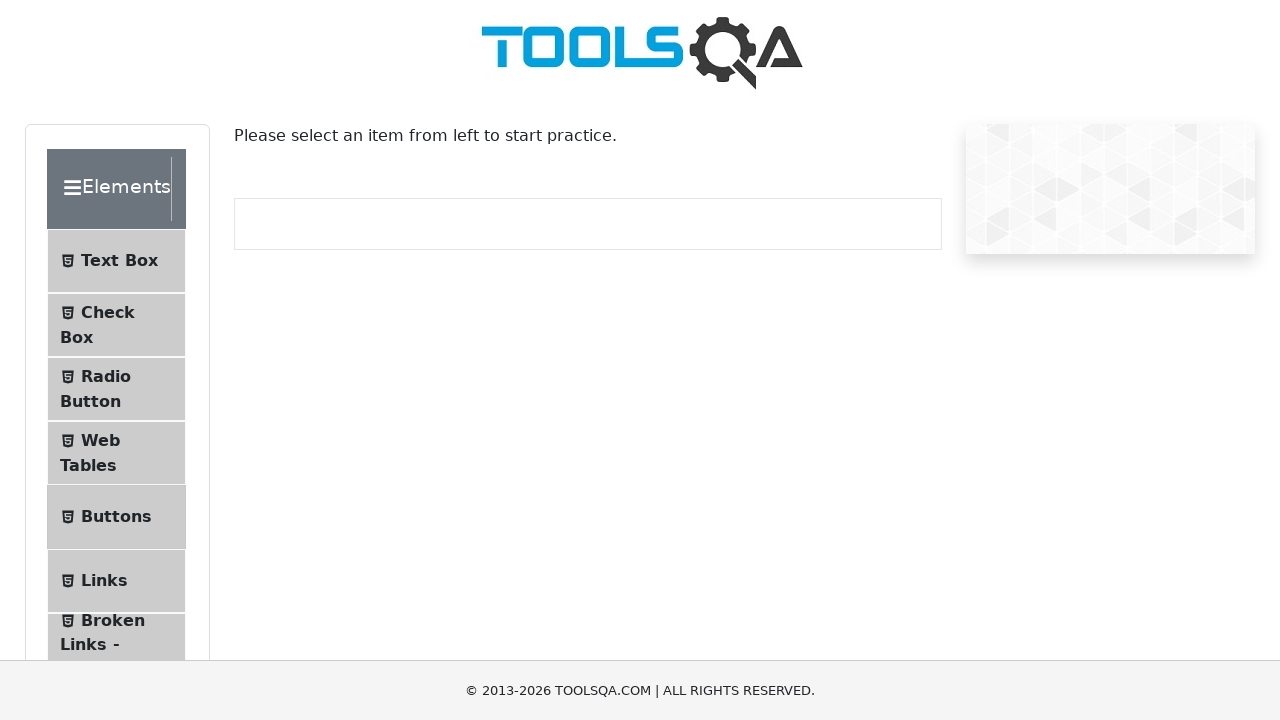

Clicked on Text Box menu item at (116, 261) on #item-0
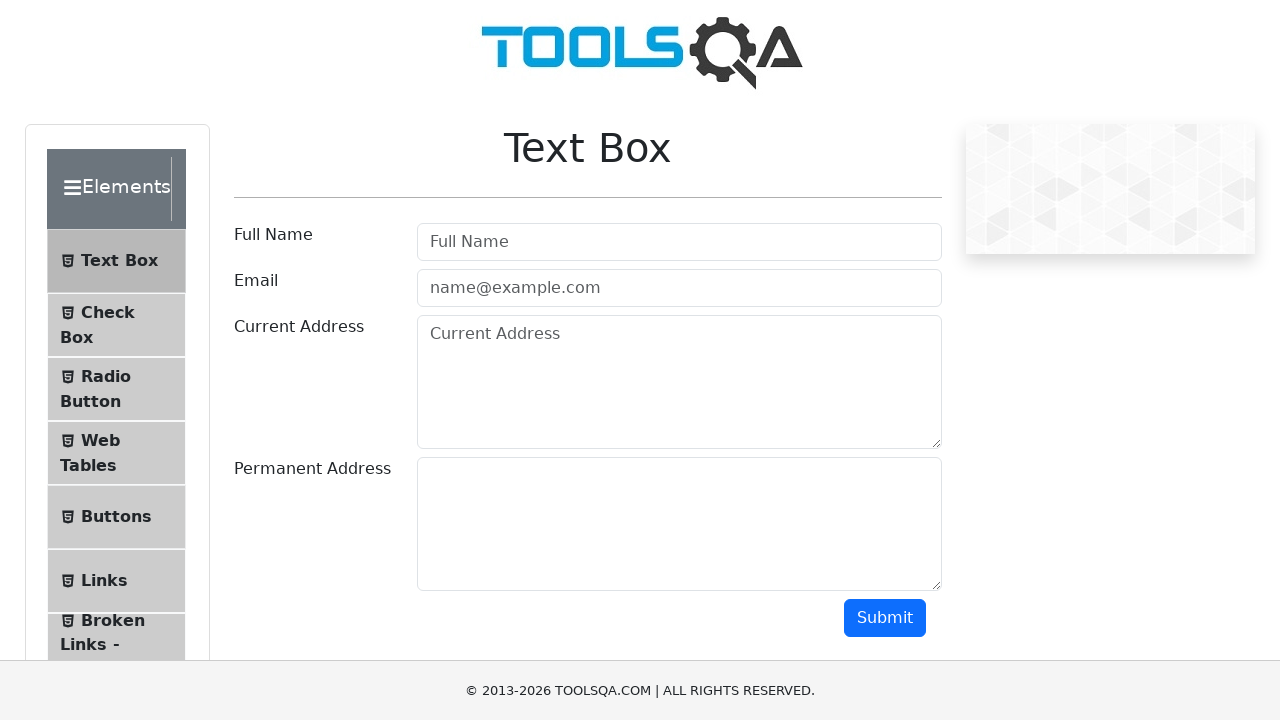

Waited 1000ms for Text Box form to load
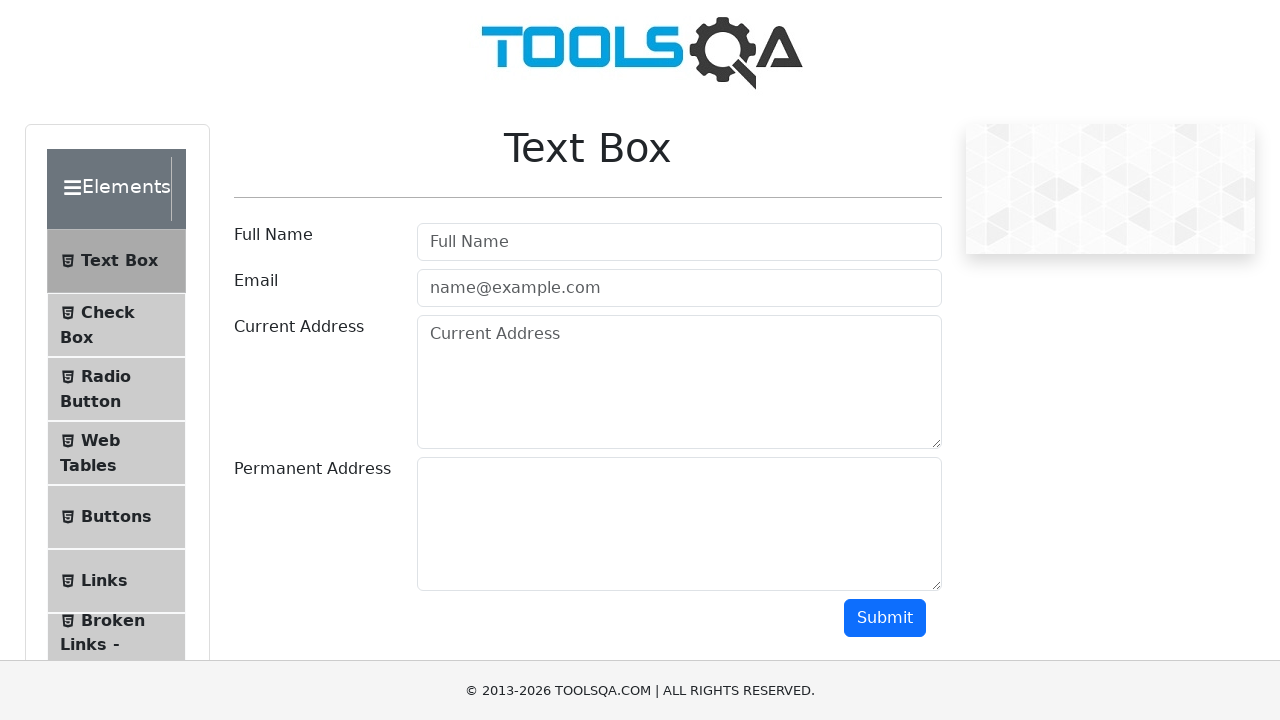

Filled in username field with 'John Doe' on #userName
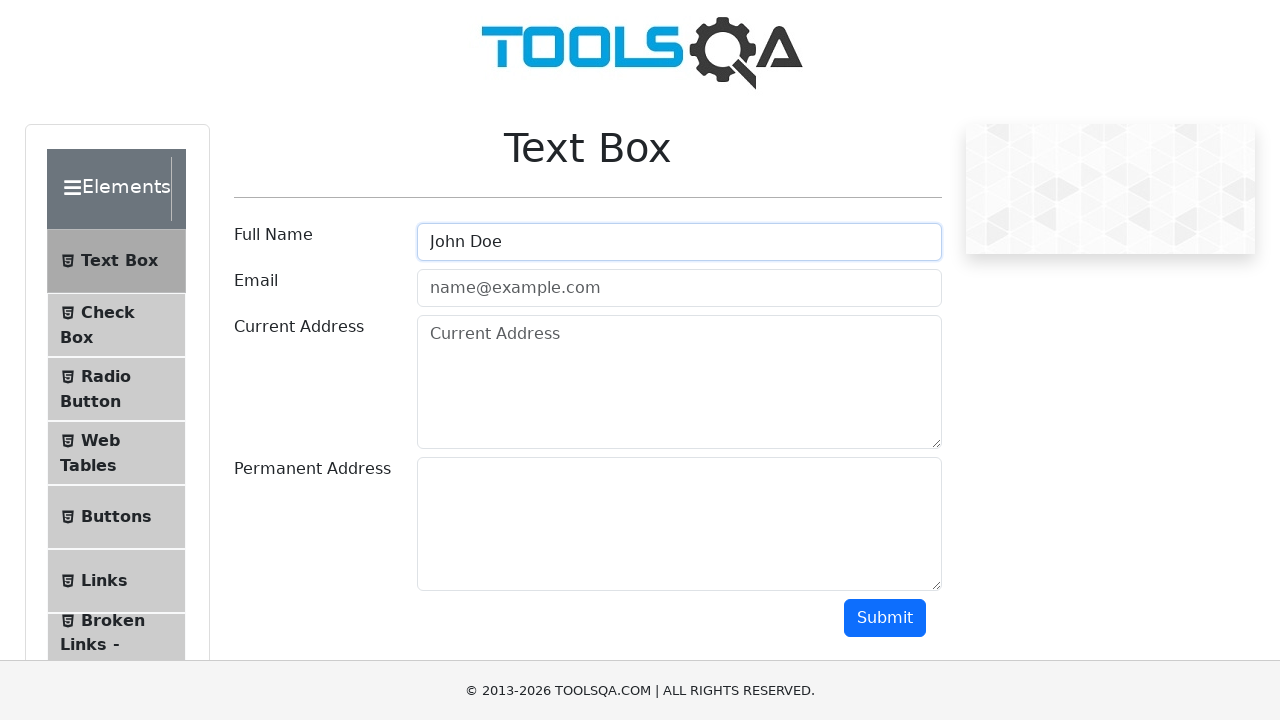

Filled in email field with 'johndoe@example.com' on #userEmail
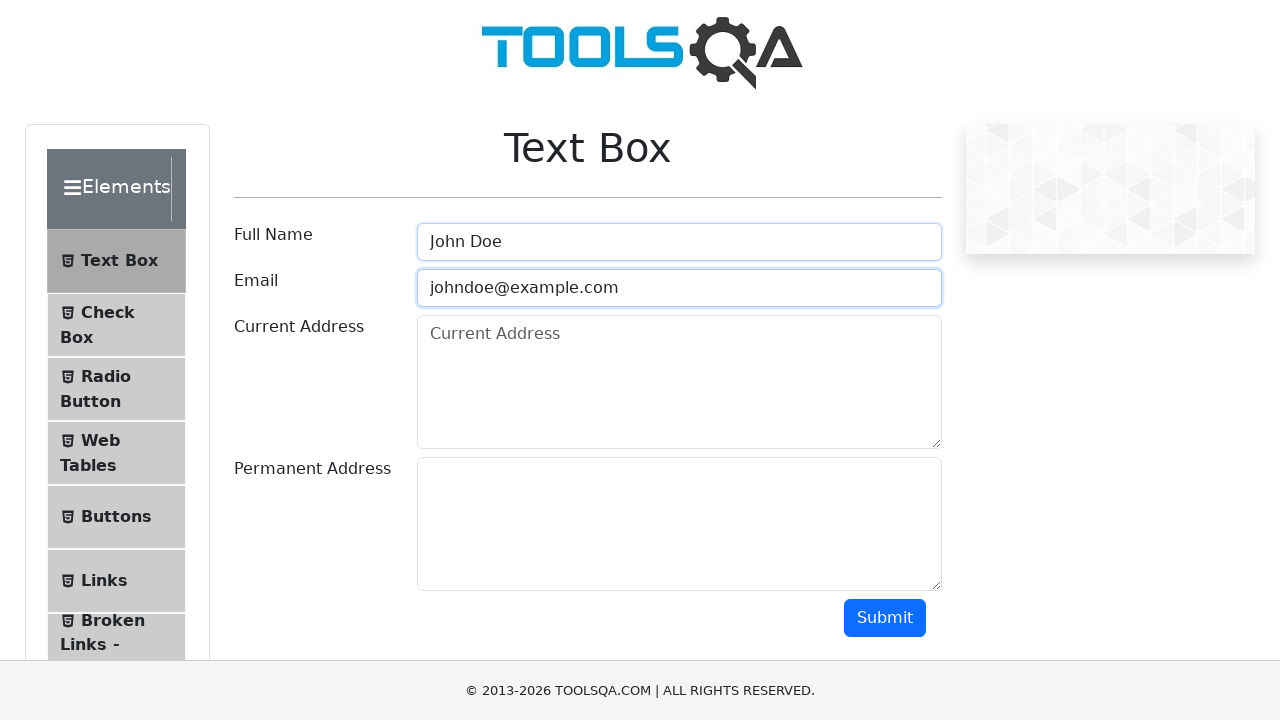

Filled in current address field with '123 Main Street, New York, NY 10001' on #currentAddress
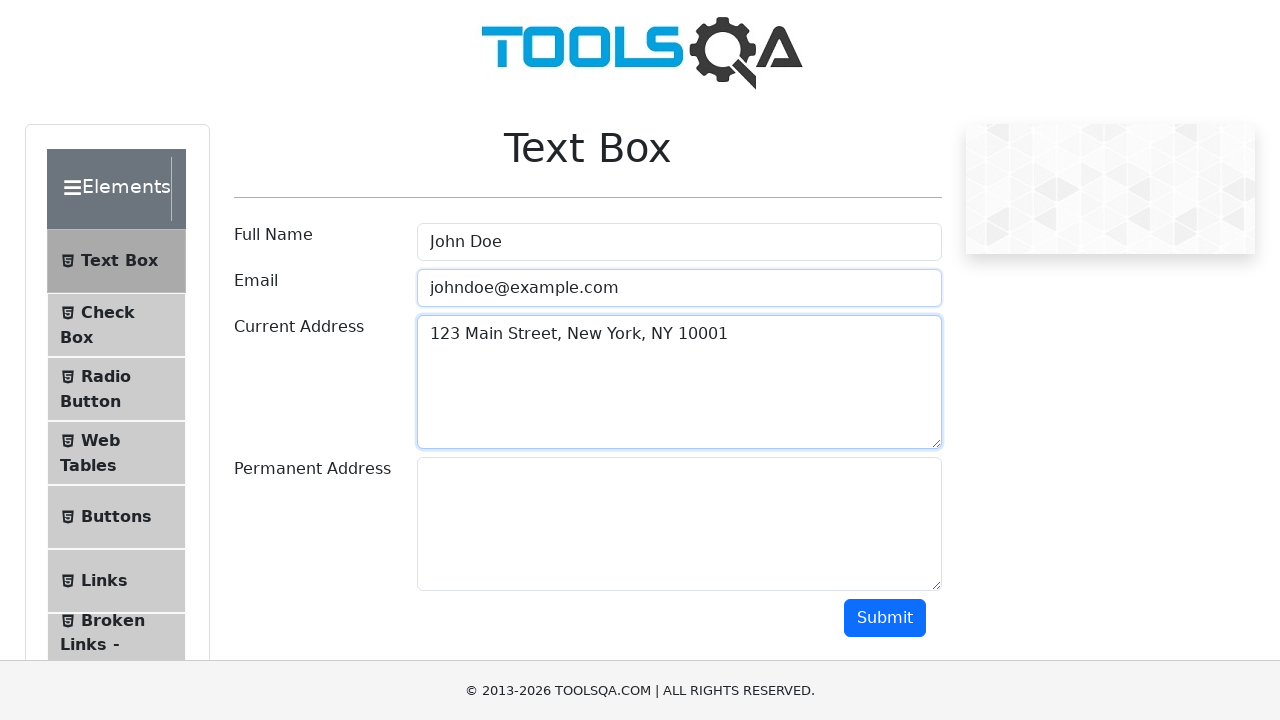

Filled in permanent address field with '456 Oak Avenue, Los Angeles, CA 90001' on #permanentAddress
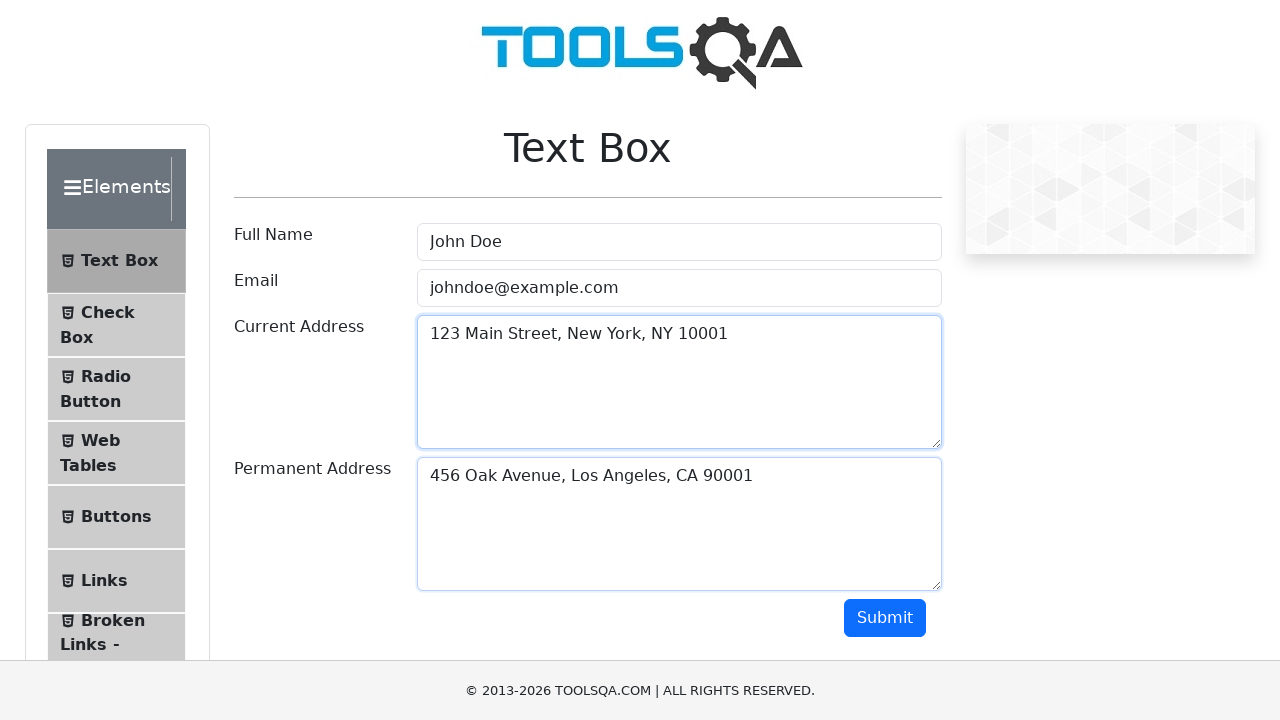

Clicked Submit button to submit text box form at (885, 618) on #submit
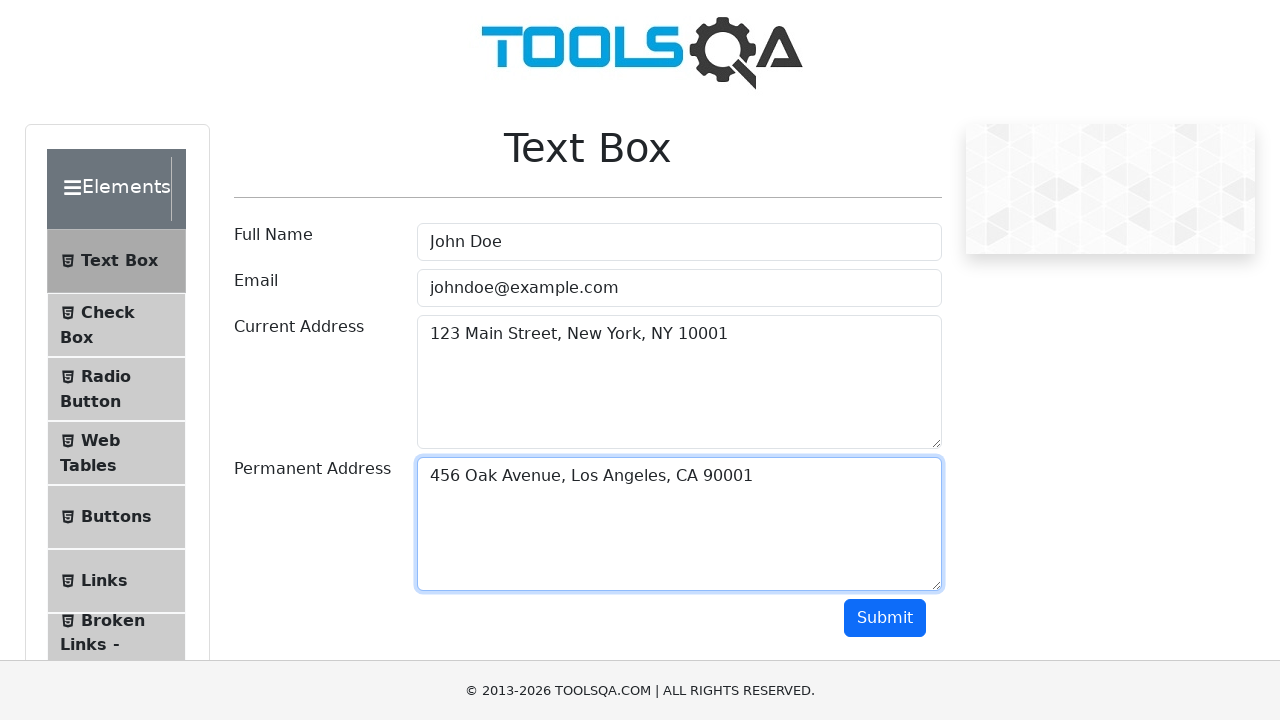

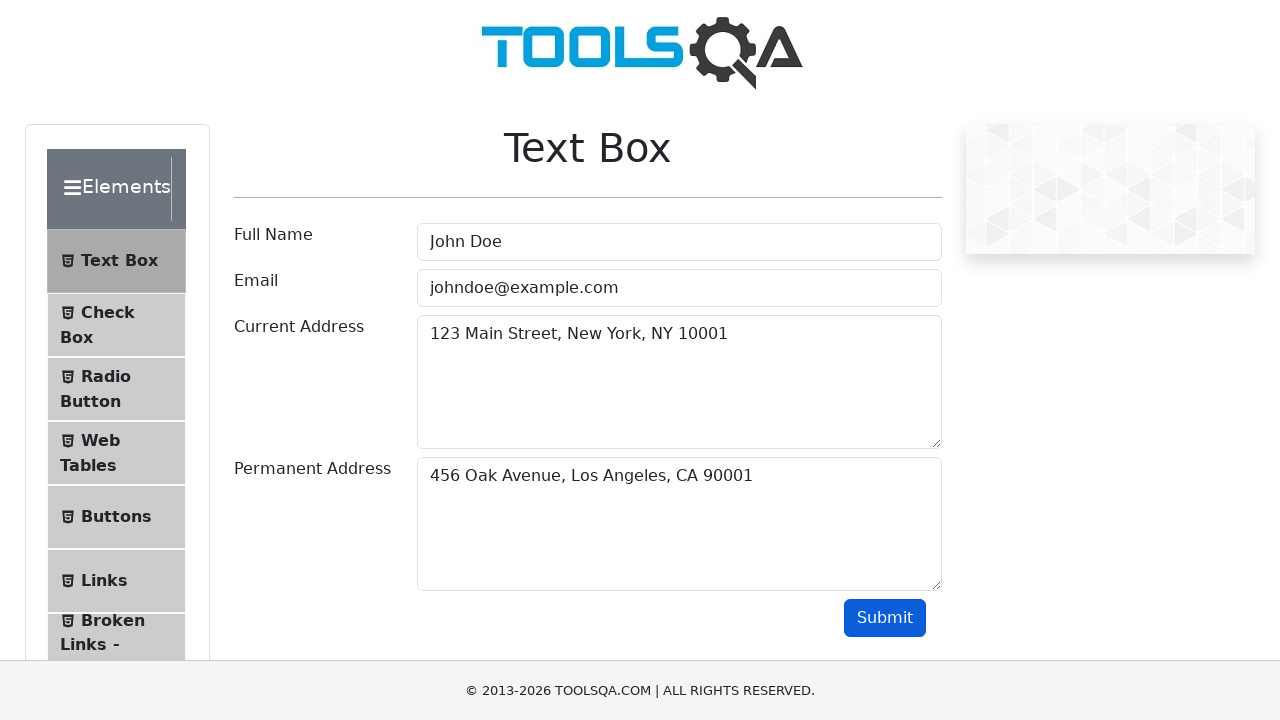